Tests that Clear completed button is hidden when no items are completed

Starting URL: https://demo.playwright.dev/todomvc

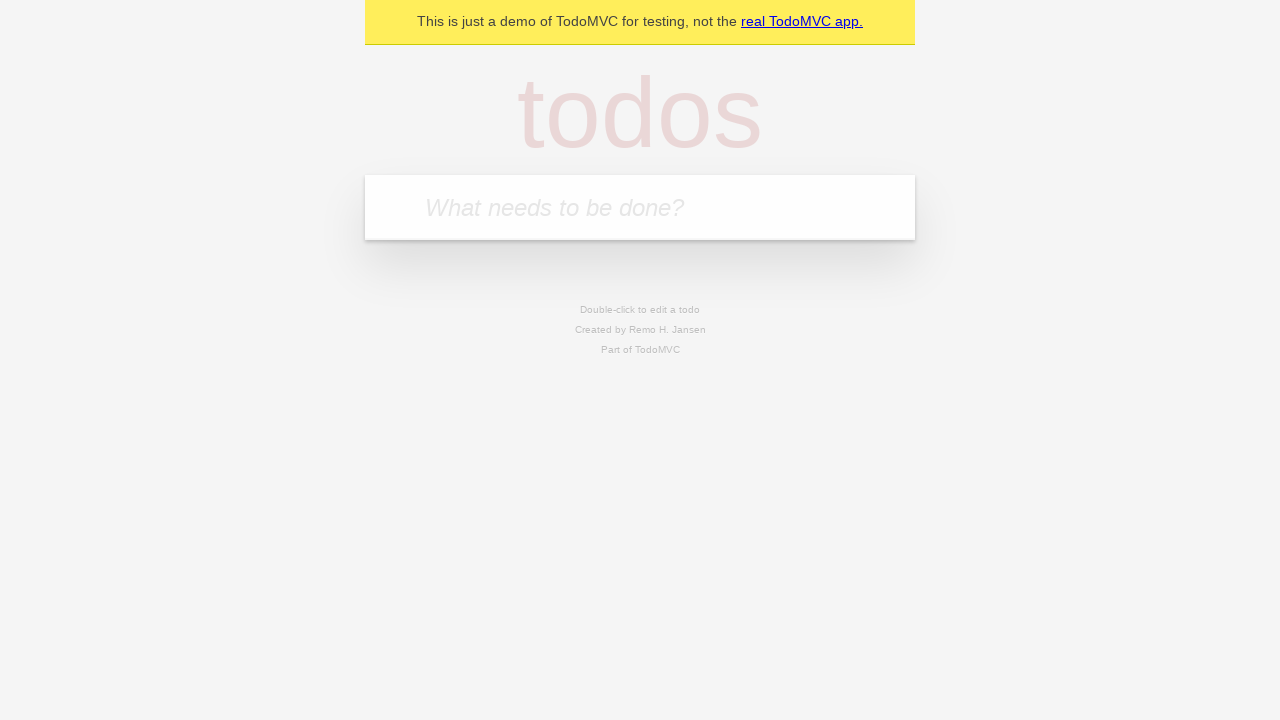

Filled todo input with 'buy some cheese' on internal:attr=[placeholder="What needs to be done?"i]
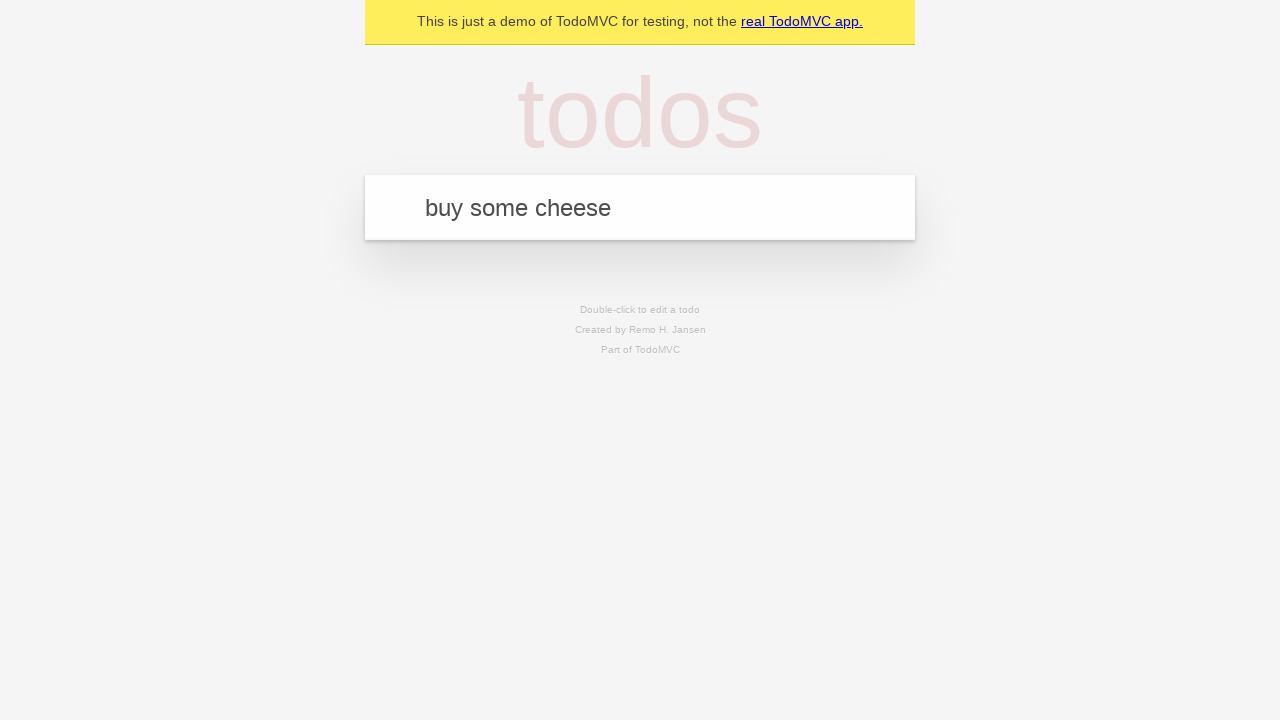

Pressed Enter to add todo 'buy some cheese' on internal:attr=[placeholder="What needs to be done?"i]
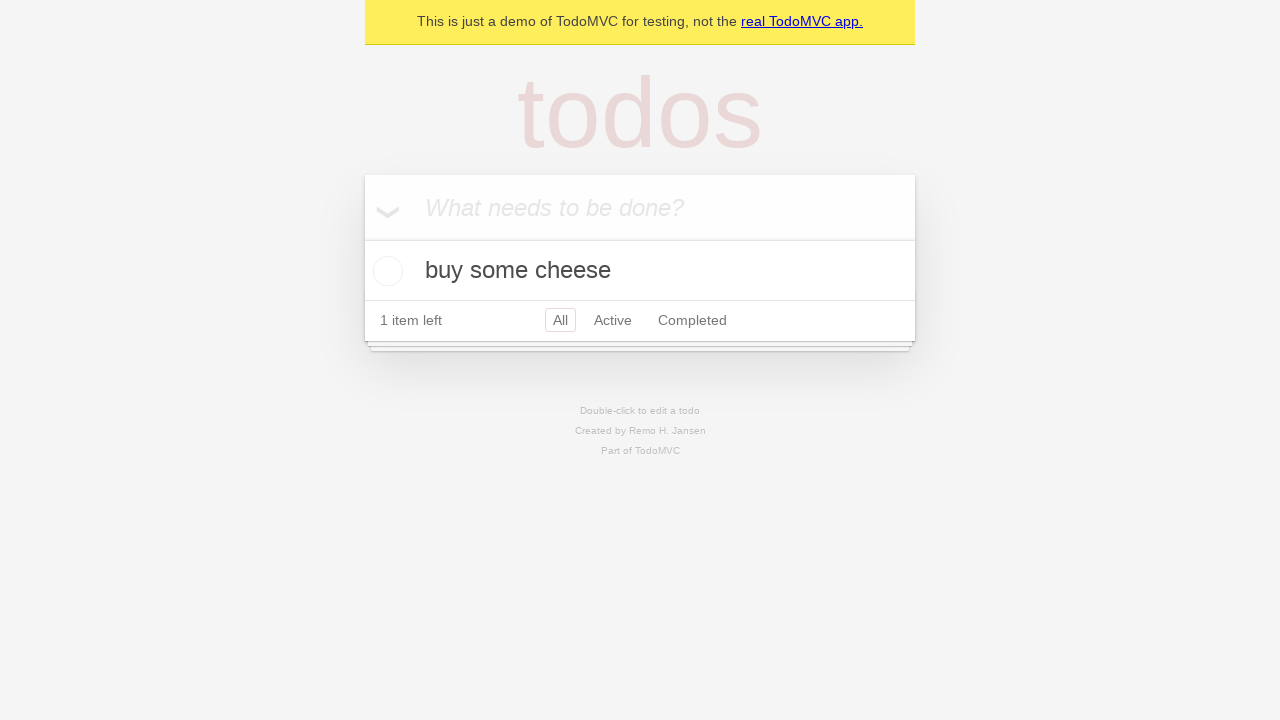

Filled todo input with 'feed the cat' on internal:attr=[placeholder="What needs to be done?"i]
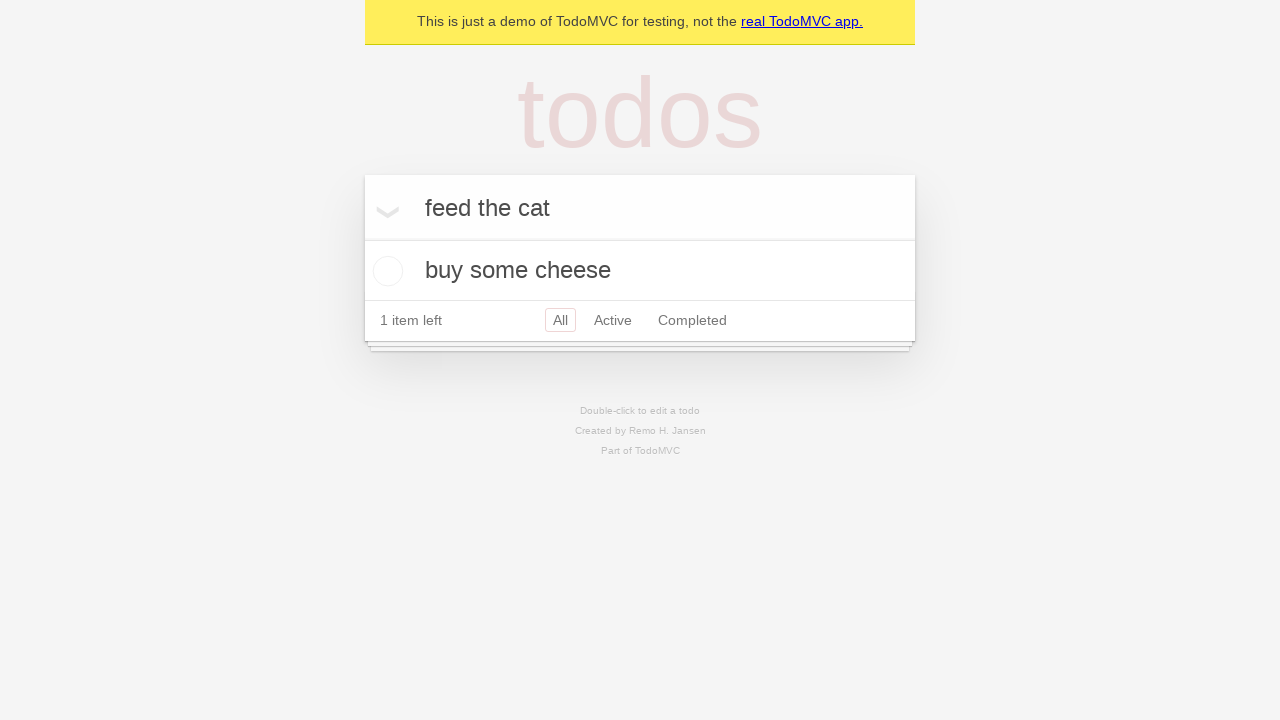

Pressed Enter to add todo 'feed the cat' on internal:attr=[placeholder="What needs to be done?"i]
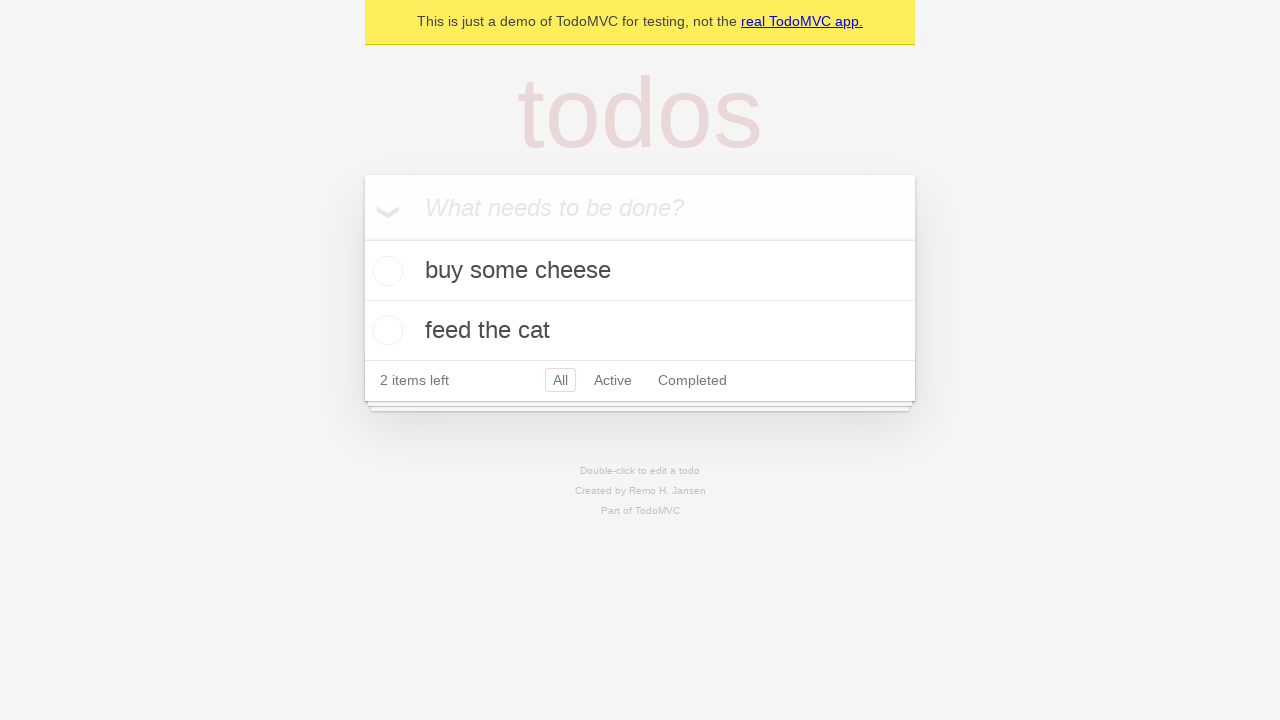

Filled todo input with 'book a doctors appointment' on internal:attr=[placeholder="What needs to be done?"i]
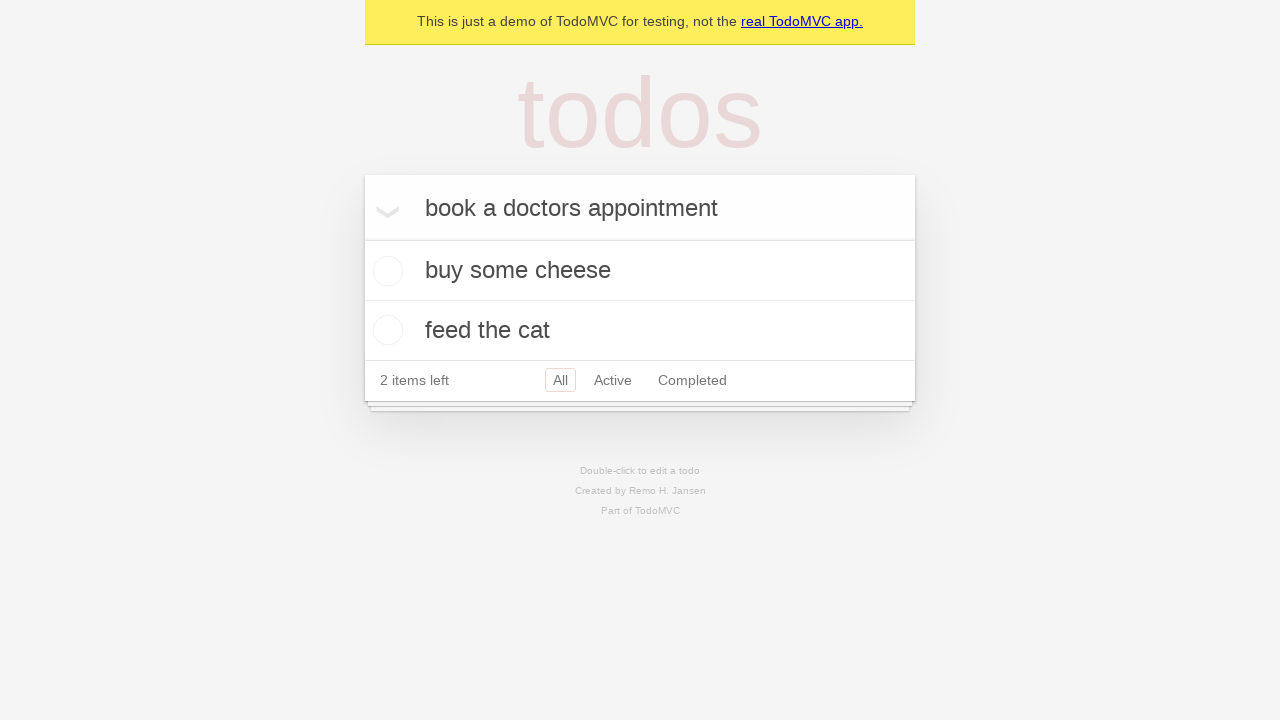

Pressed Enter to add todo 'book a doctors appointment' on internal:attr=[placeholder="What needs to be done?"i]
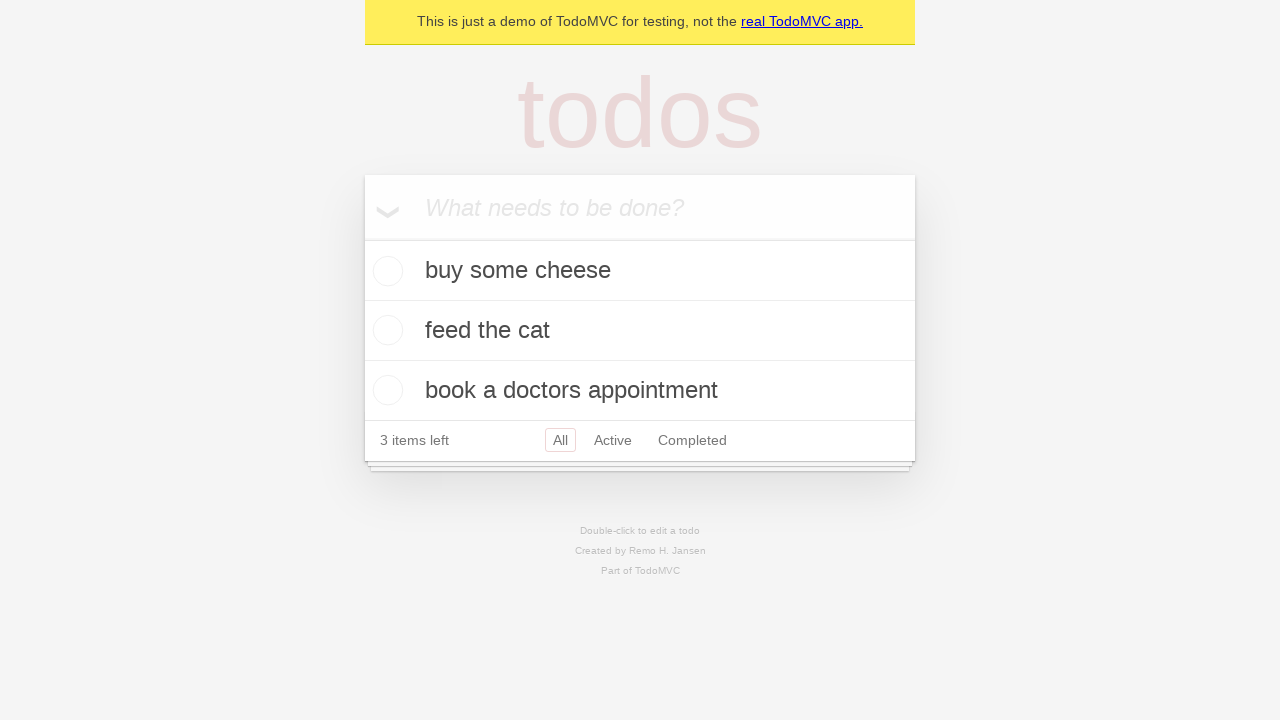

Waited for all 3 todo items to be loaded
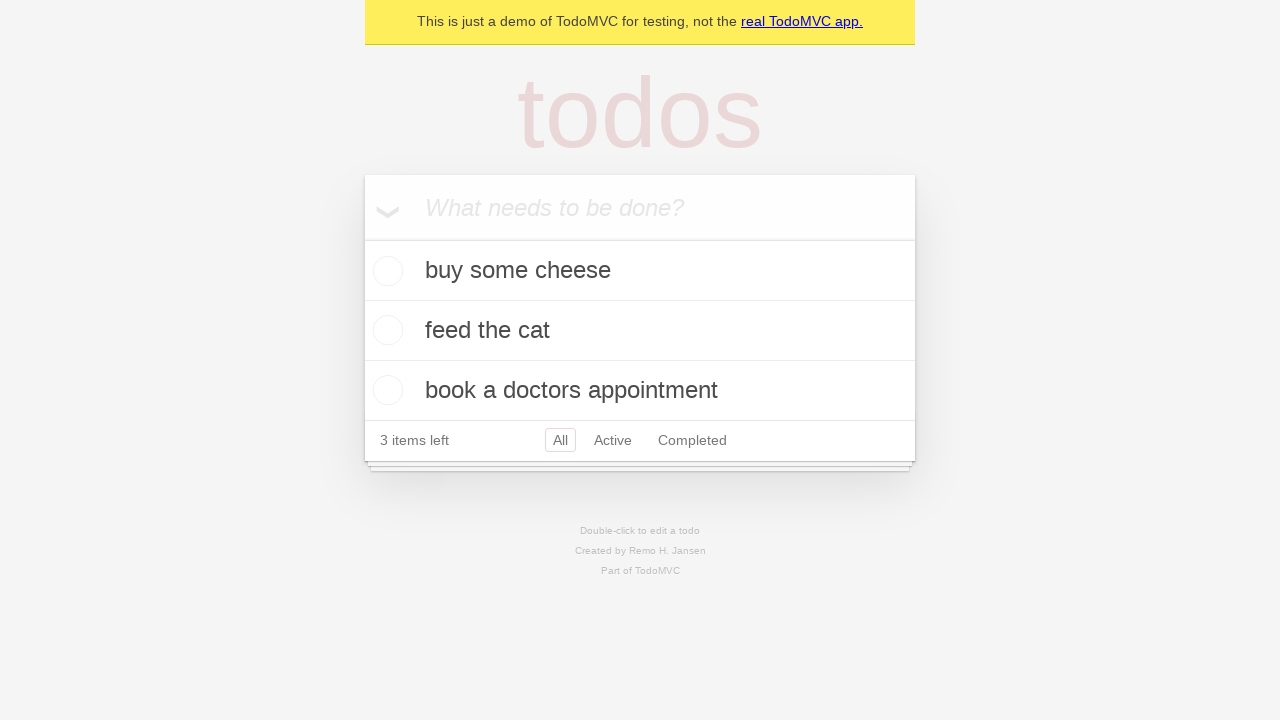

Checked the first todo item at (385, 271) on .todo-list li .toggle >> nth=0
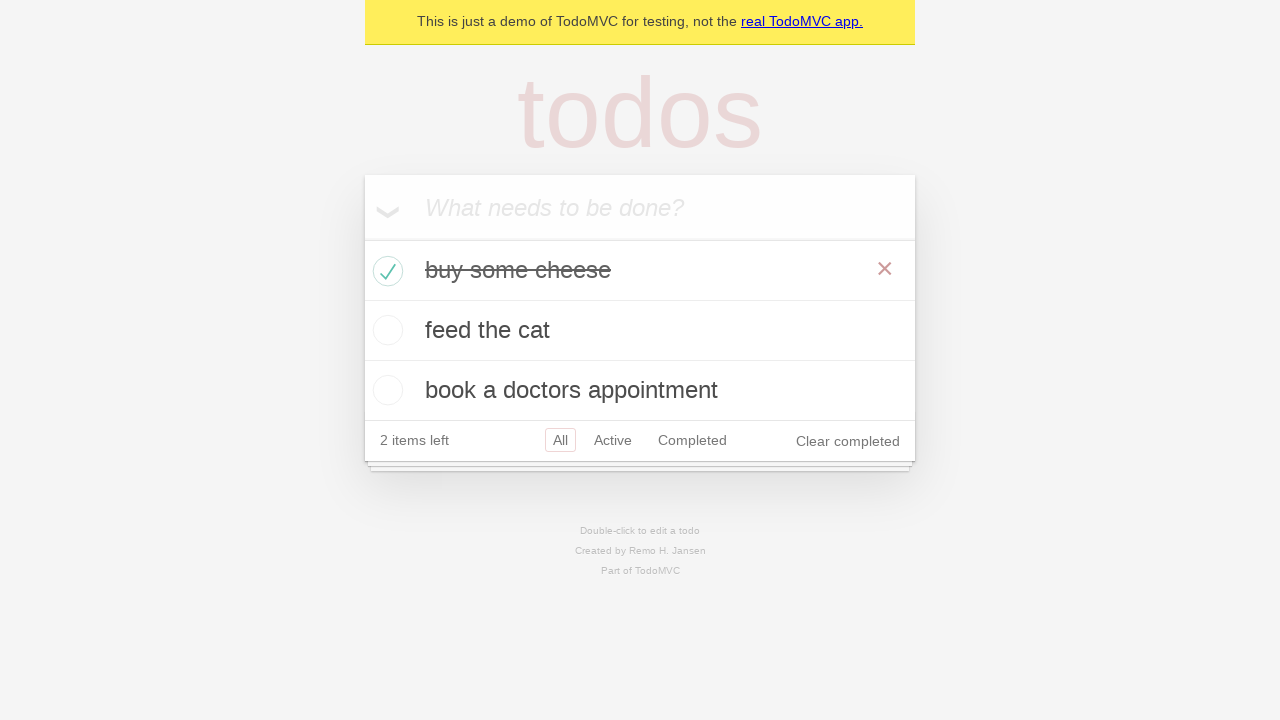

Clicked the 'Clear completed' button to remove completed item at (848, 441) on internal:role=button[name="Clear completed"i]
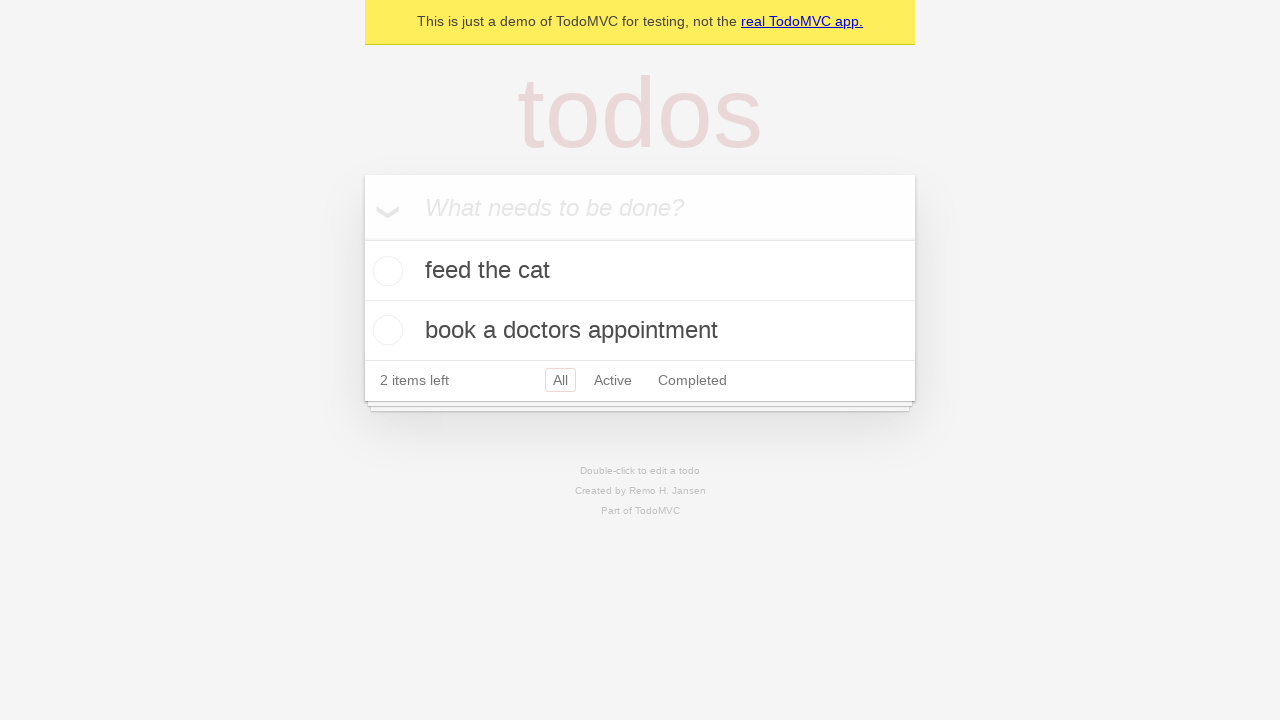

'Clear completed' button is now hidden as expected (no completed items remain)
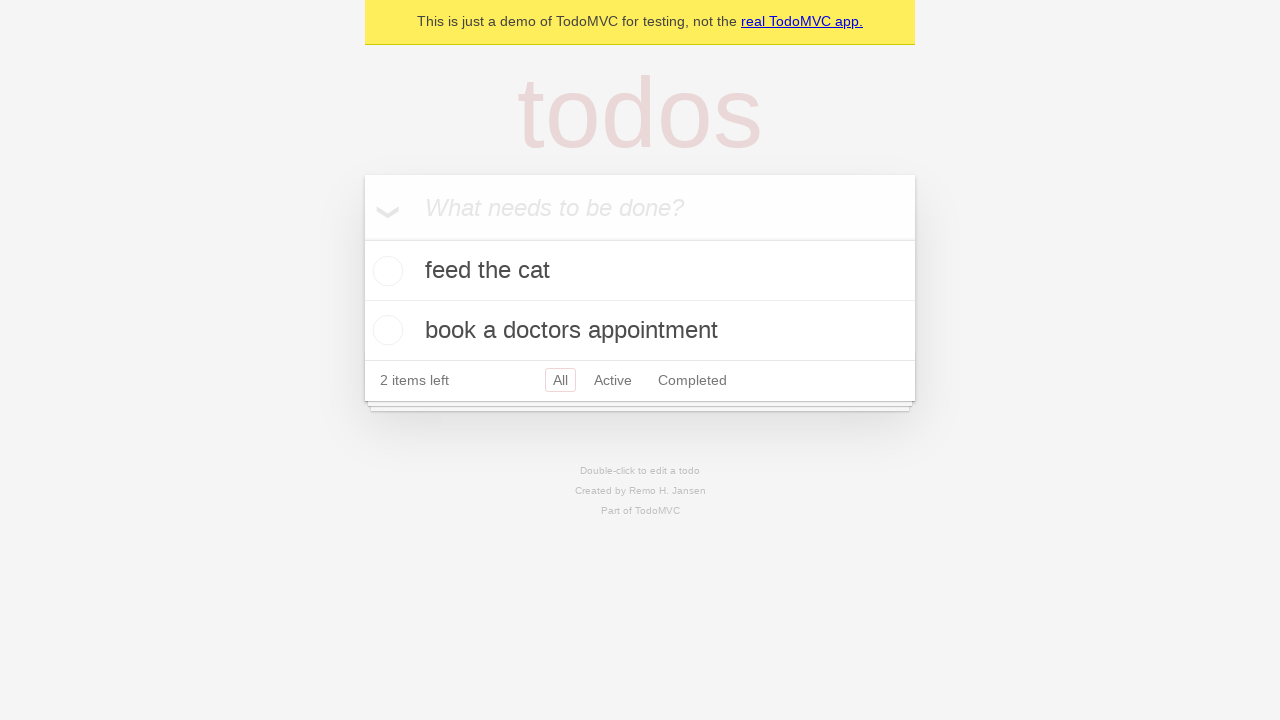

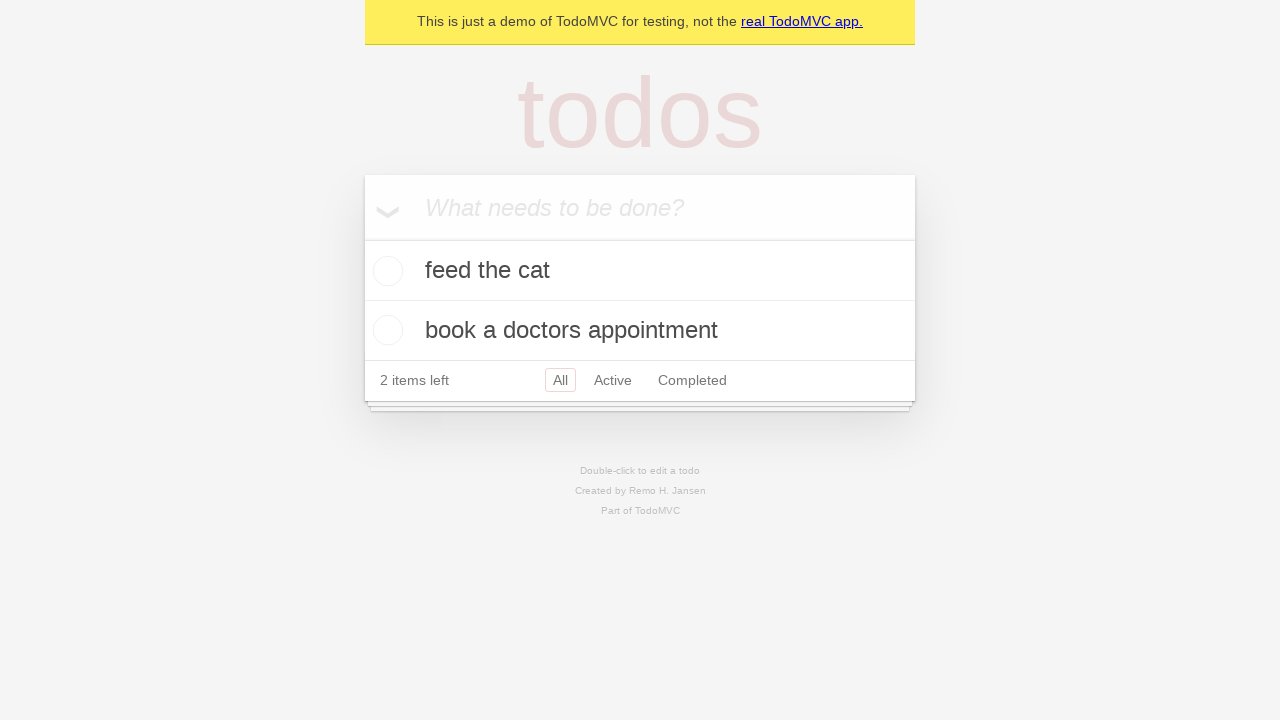